Tests appointment scheduling flow by navigating to the appointment page, filling out a form with personal details and job type, and submitting it to confirm the appointment

Starting URL: https://homepro.herokuapp.com/index.php

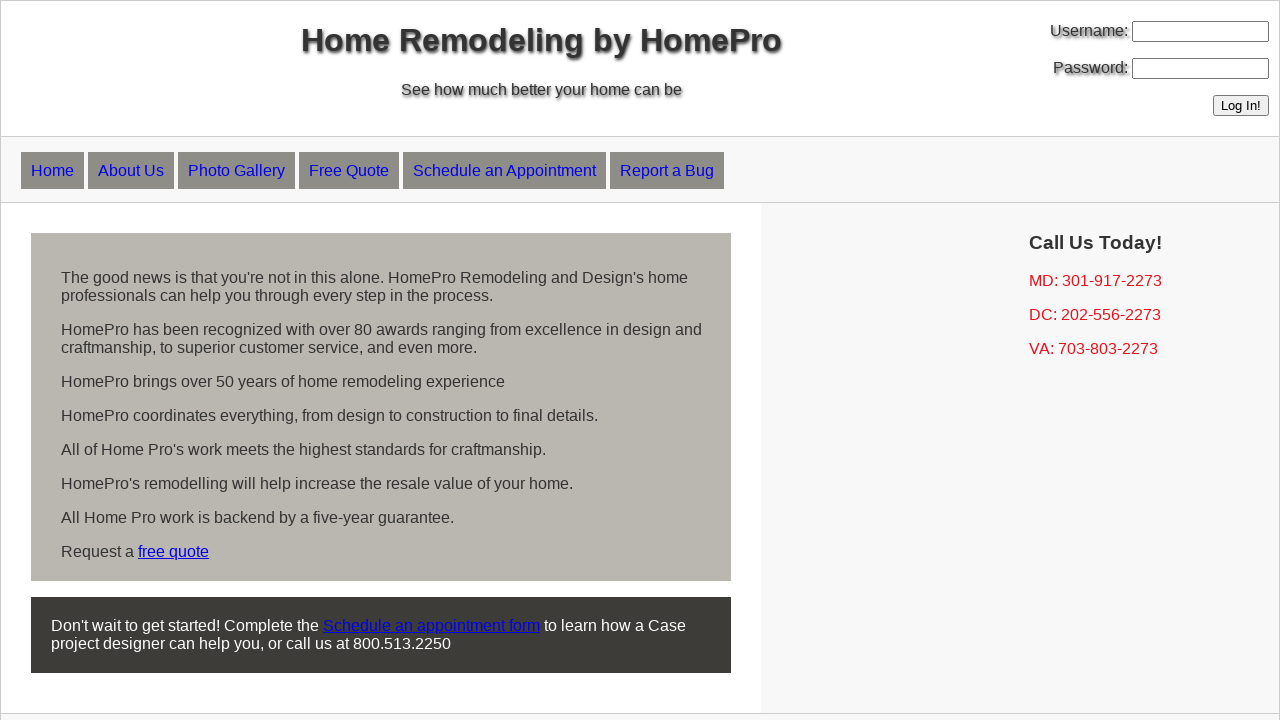

Clicked 'Schedule an Appointment' link at (504, 170) on text=Schedule an Appointment
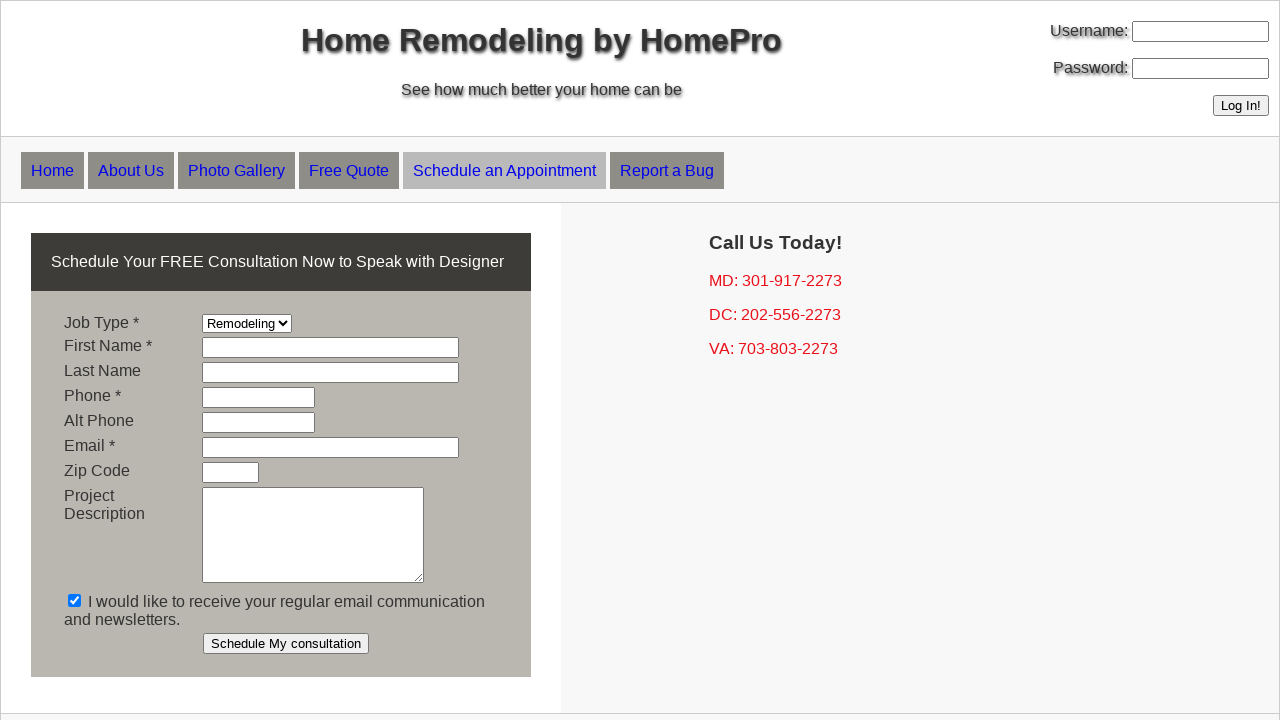

Navigated to appointment form page
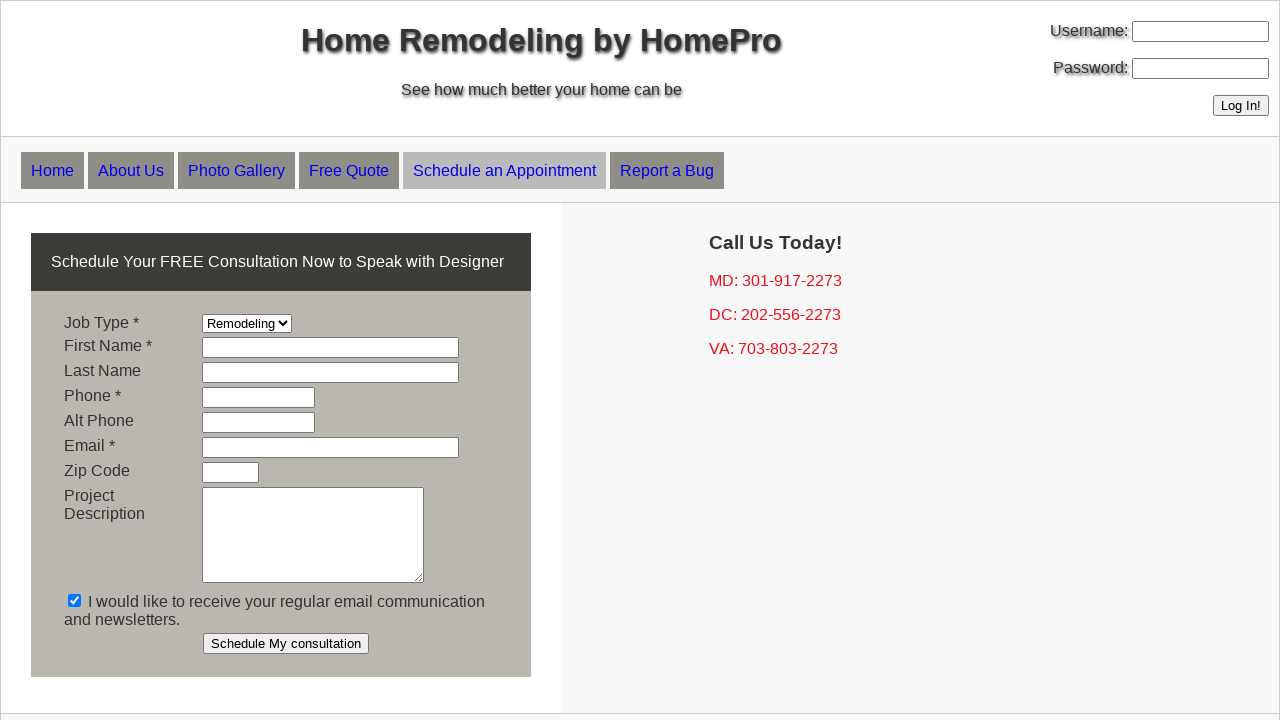

Selected 'Decorating' from job type dropdown on select[name='job_type']
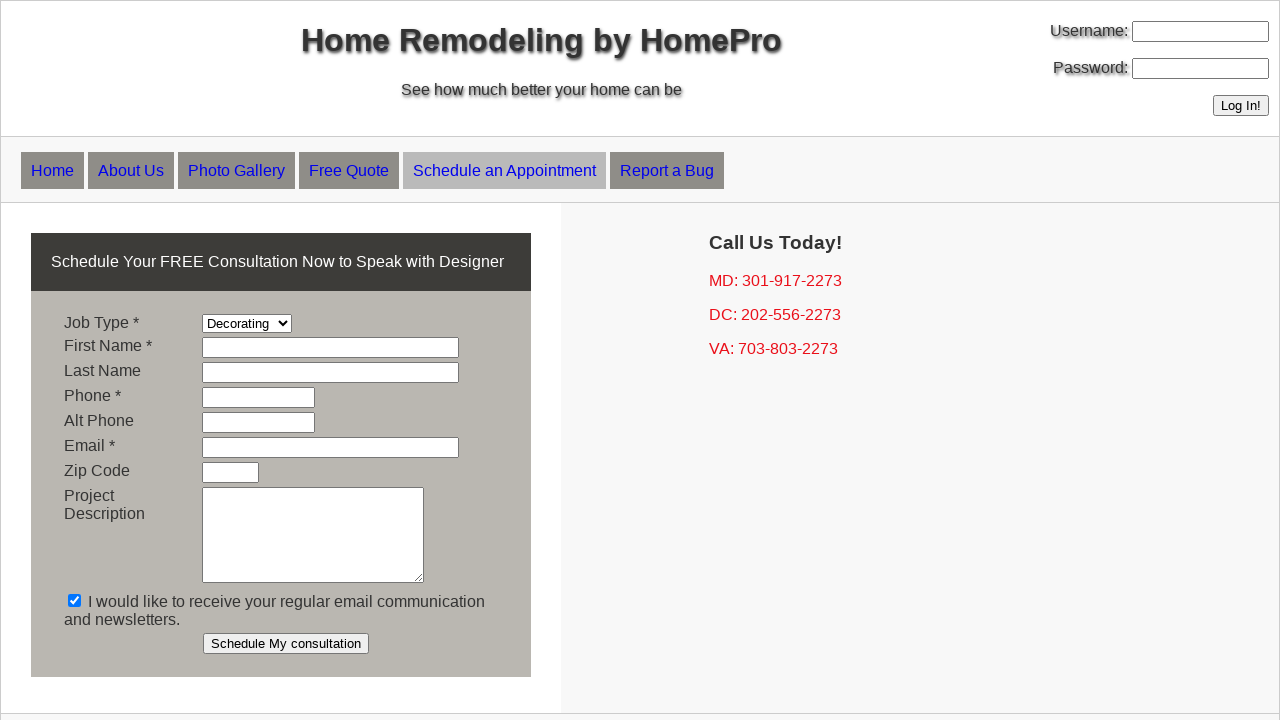

Filled first name field with 'Michael' on input[name='first_name']
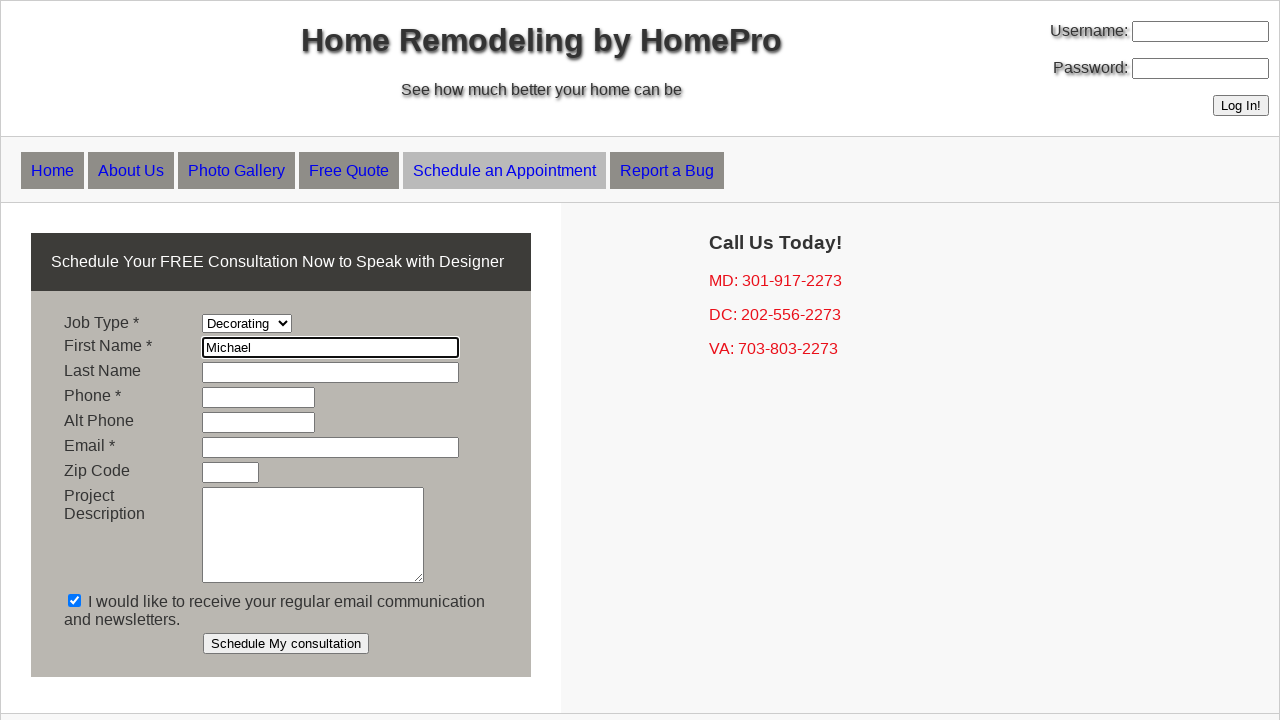

Filled last name field with 'Johnson' on input[name='last_name']
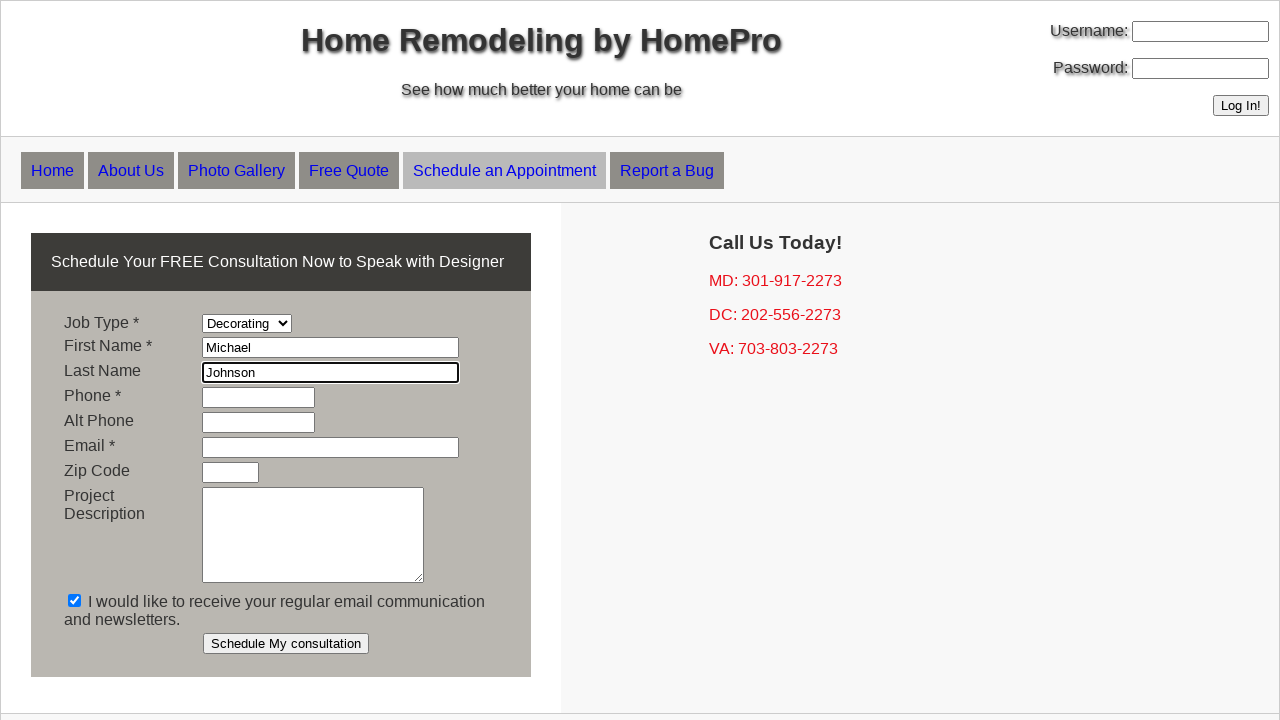

Filled phone field with '+1-555-123-4567' on input[name='phone']
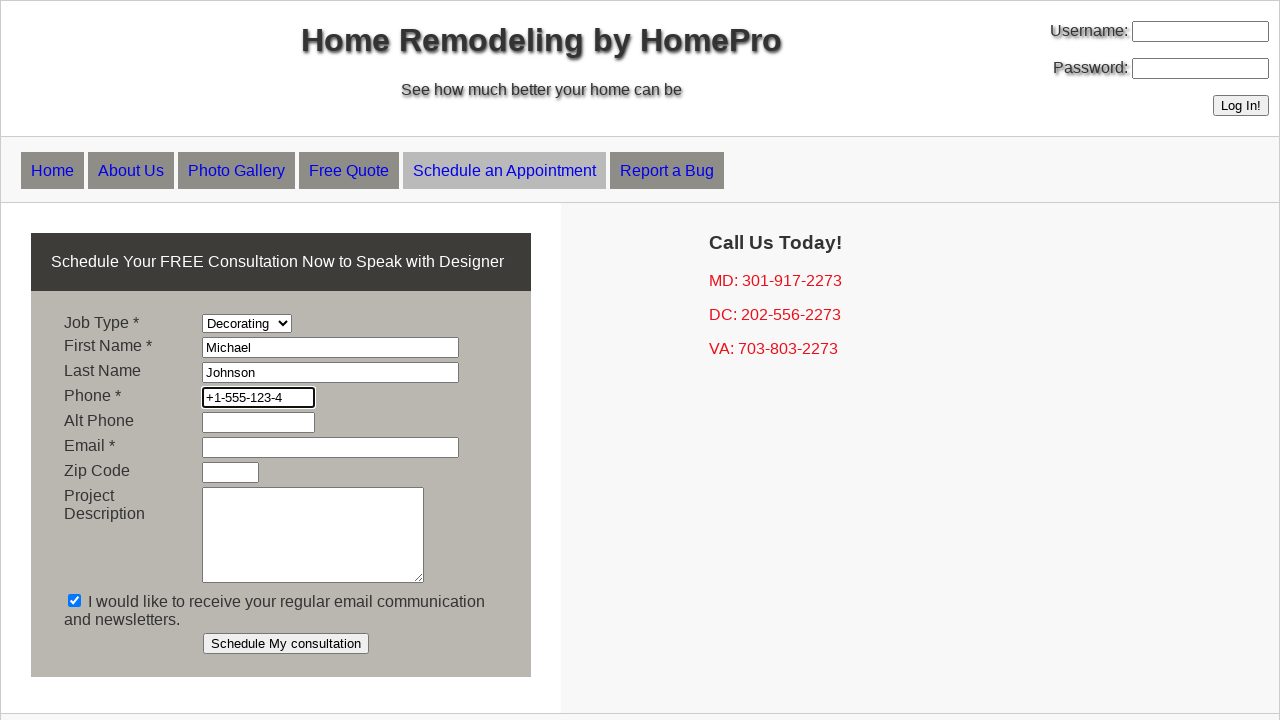

Filled email field with 'michael.johnson@example.com' on input[name='email']
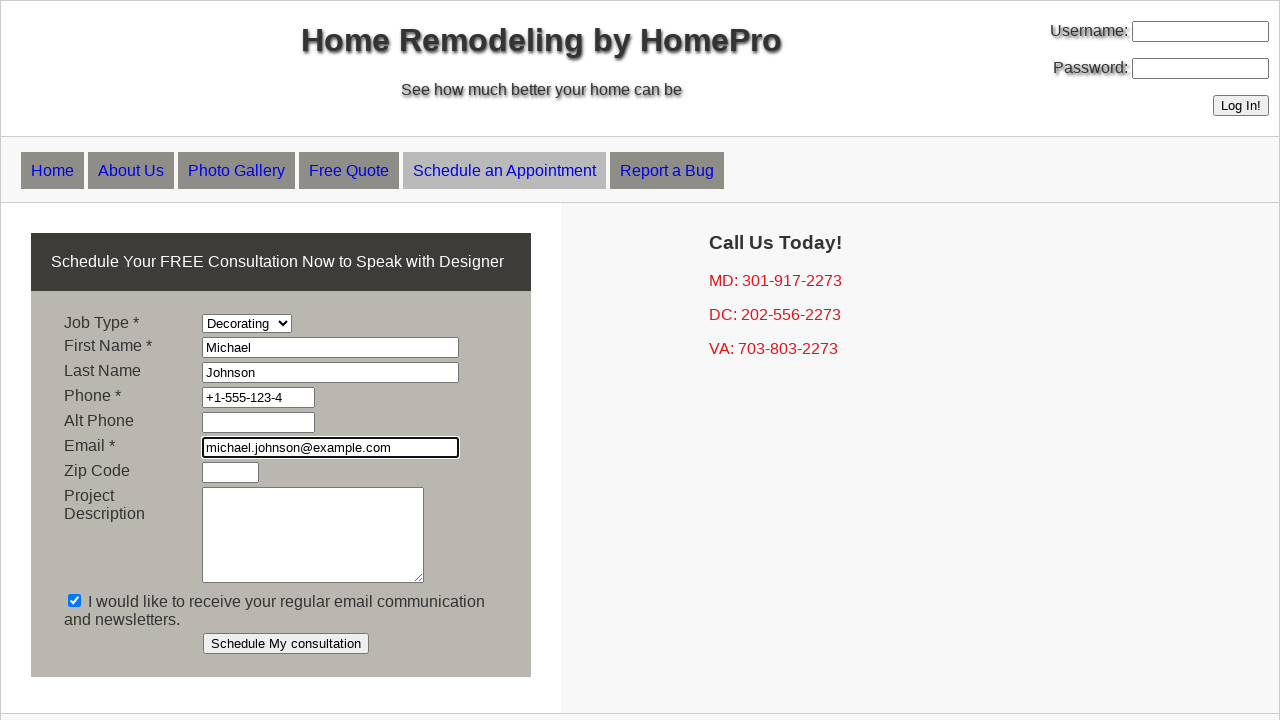

Clicked 'Schedule My consultation' submit button at (286, 644) on input[value='Schedule My consultation']
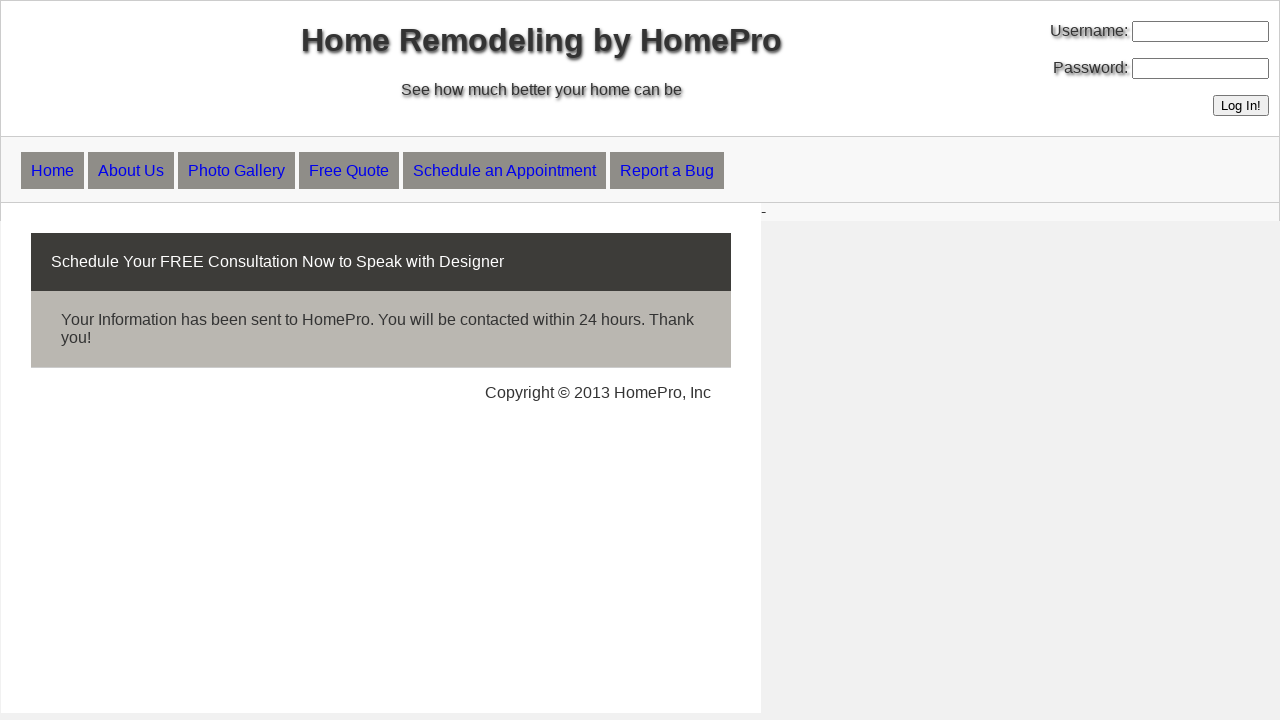

Appointment confirmation page loaded successfully
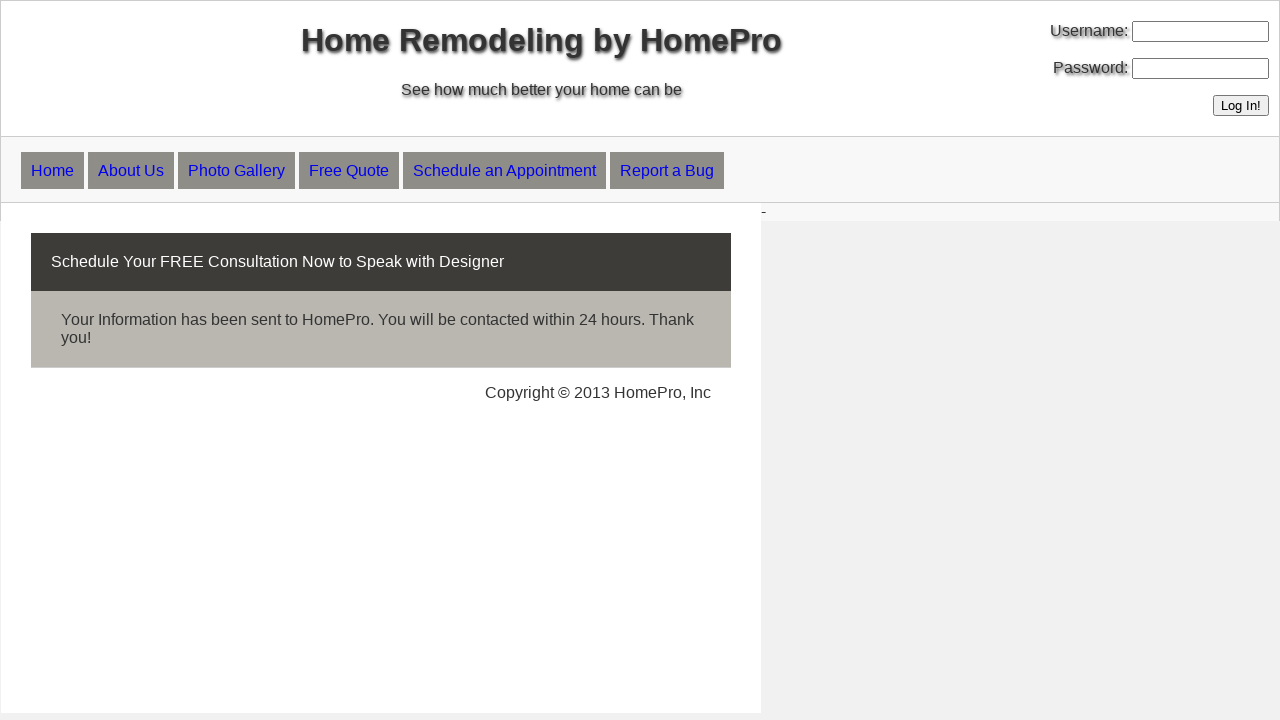

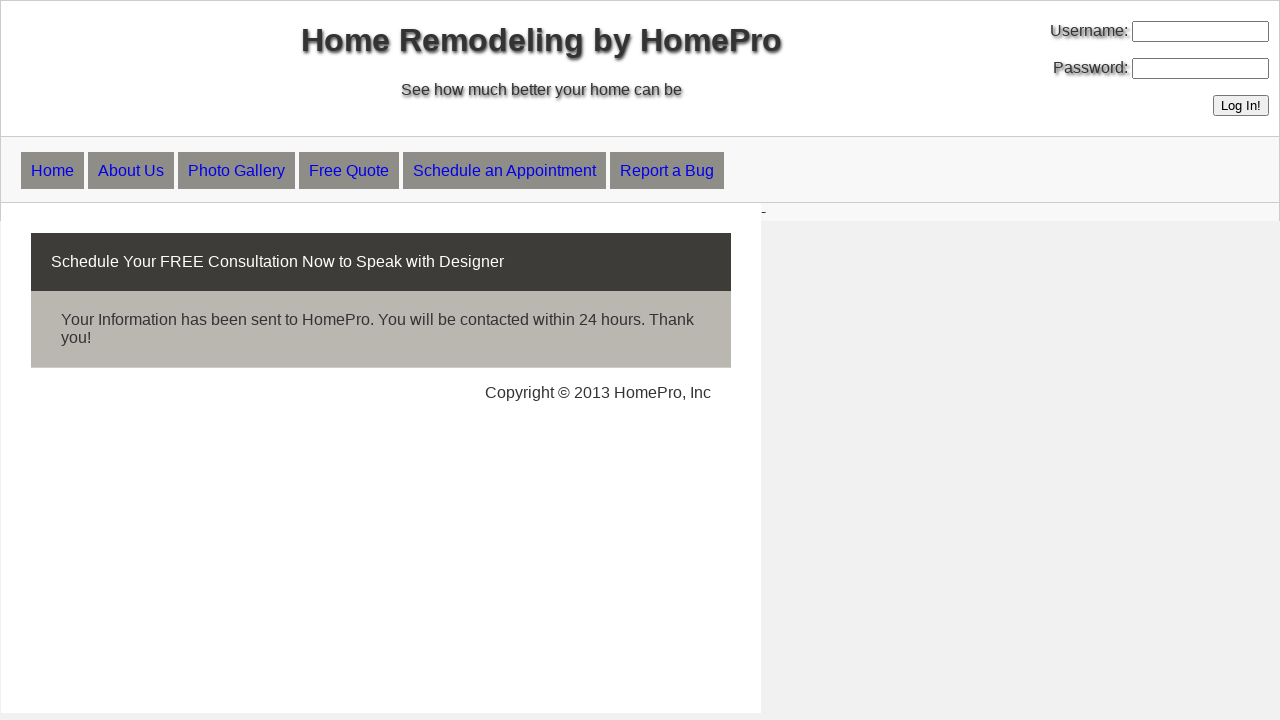